Tests dropdown selection functionality by selecting currency options using different methods (by visible text, by index, and by value)

Starting URL: https://rahulshettyacademy.com/dropdownsPractise/

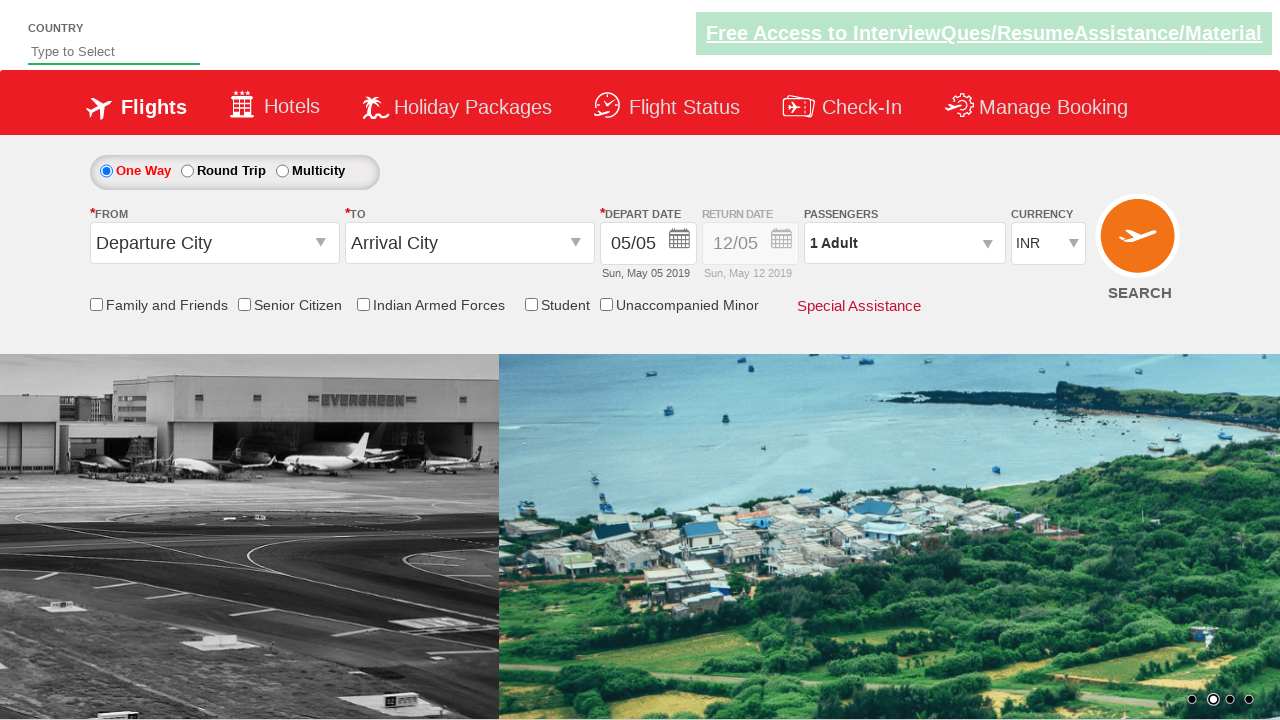

Located currency dropdown element
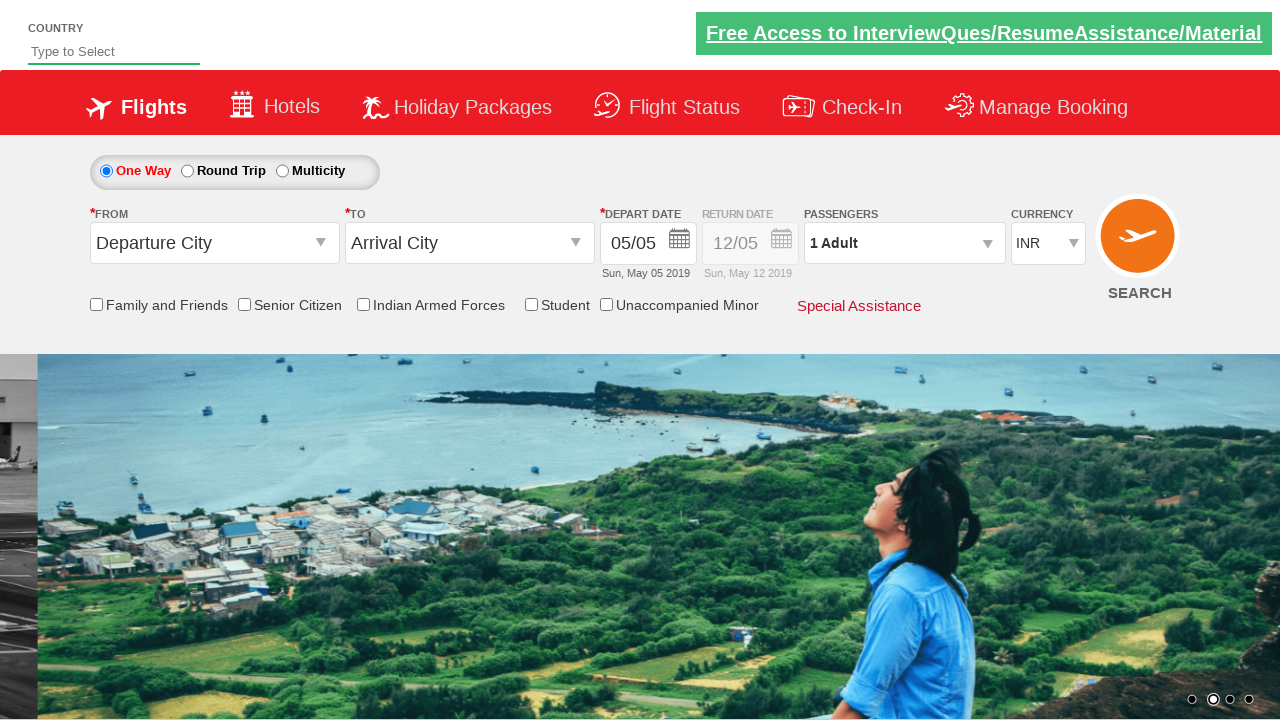

Selected INR currency option by visible text on #ctl00_mainContent_DropDownListCurrency
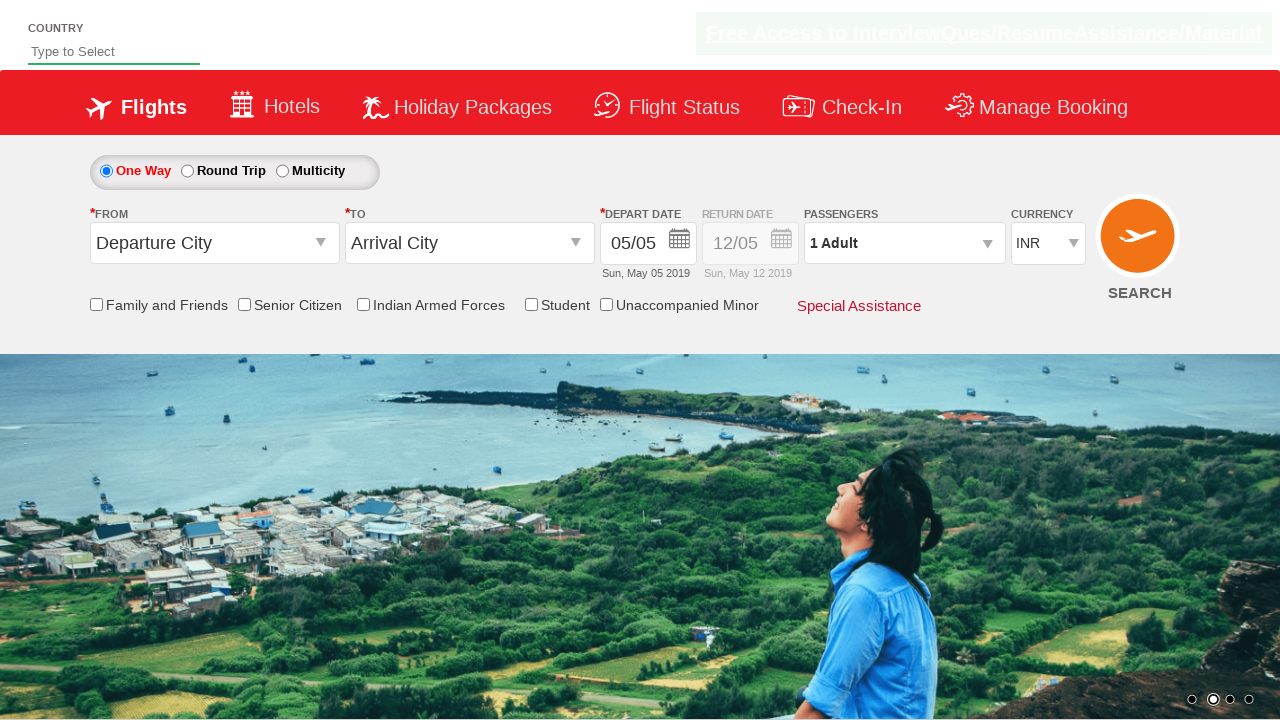

Selected 3rd currency option by index (index 2) on #ctl00_mainContent_DropDownListCurrency
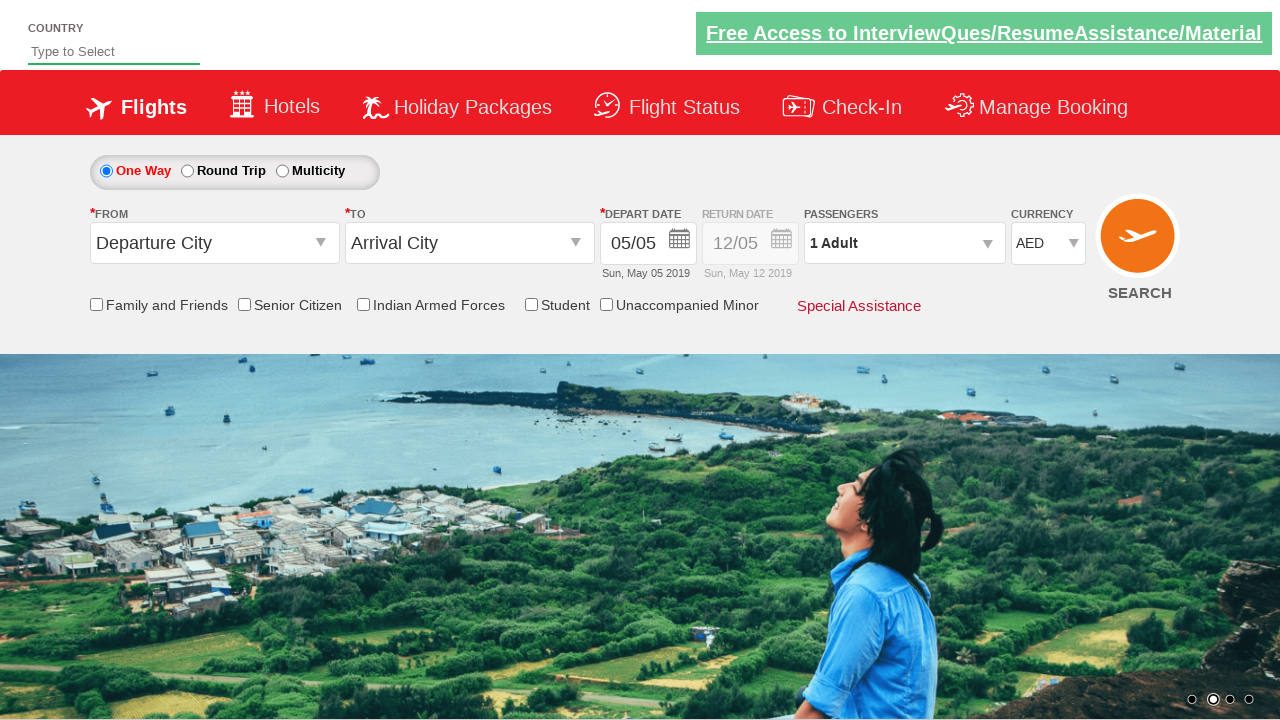

Selected USD currency option by value on #ctl00_mainContent_DropDownListCurrency
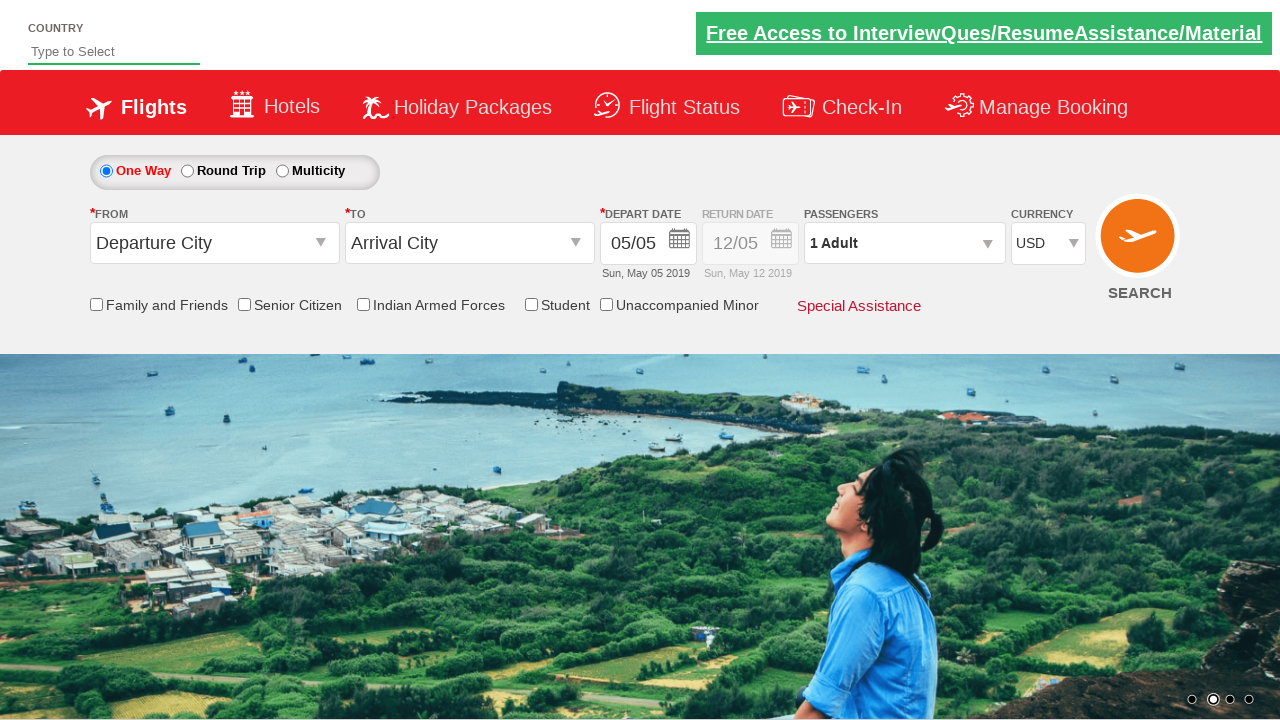

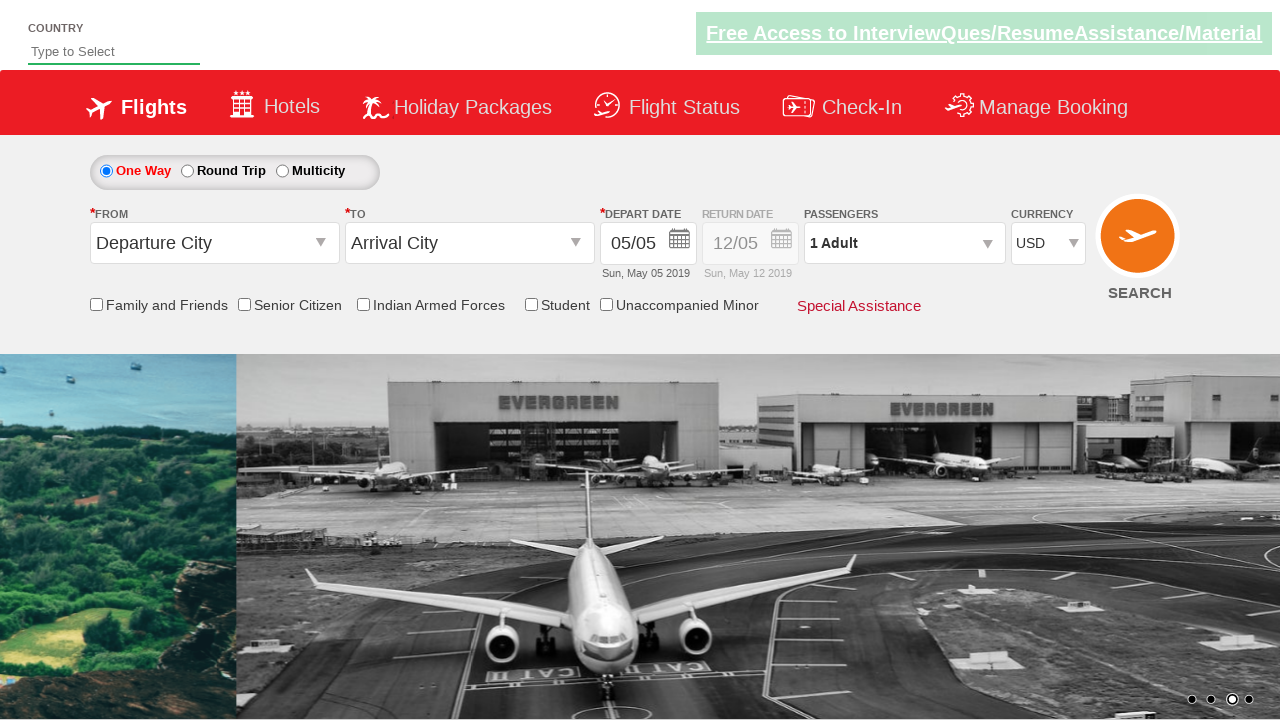